Navigates to a file upload page and clicks on the upload area to initiate file upload

Starting URL: https://the-internet.herokuapp.com/

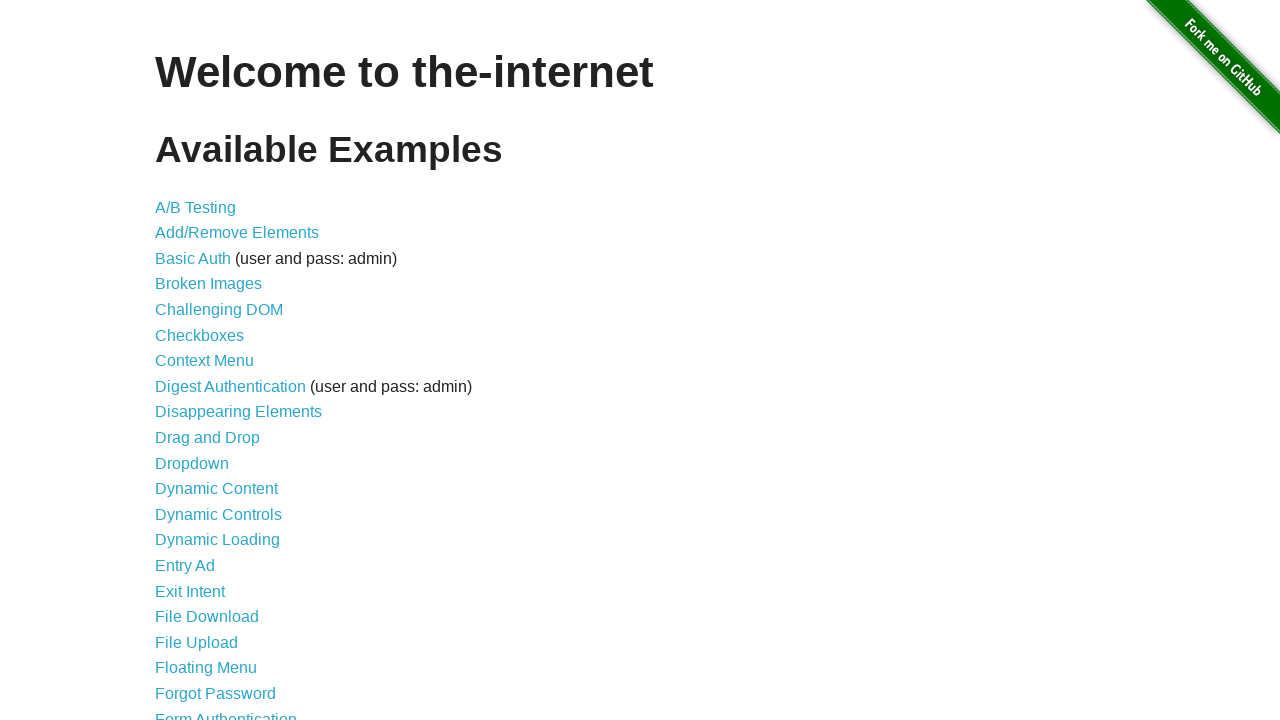

Clicked on the upload link at (196, 642) on a[href='/upload']
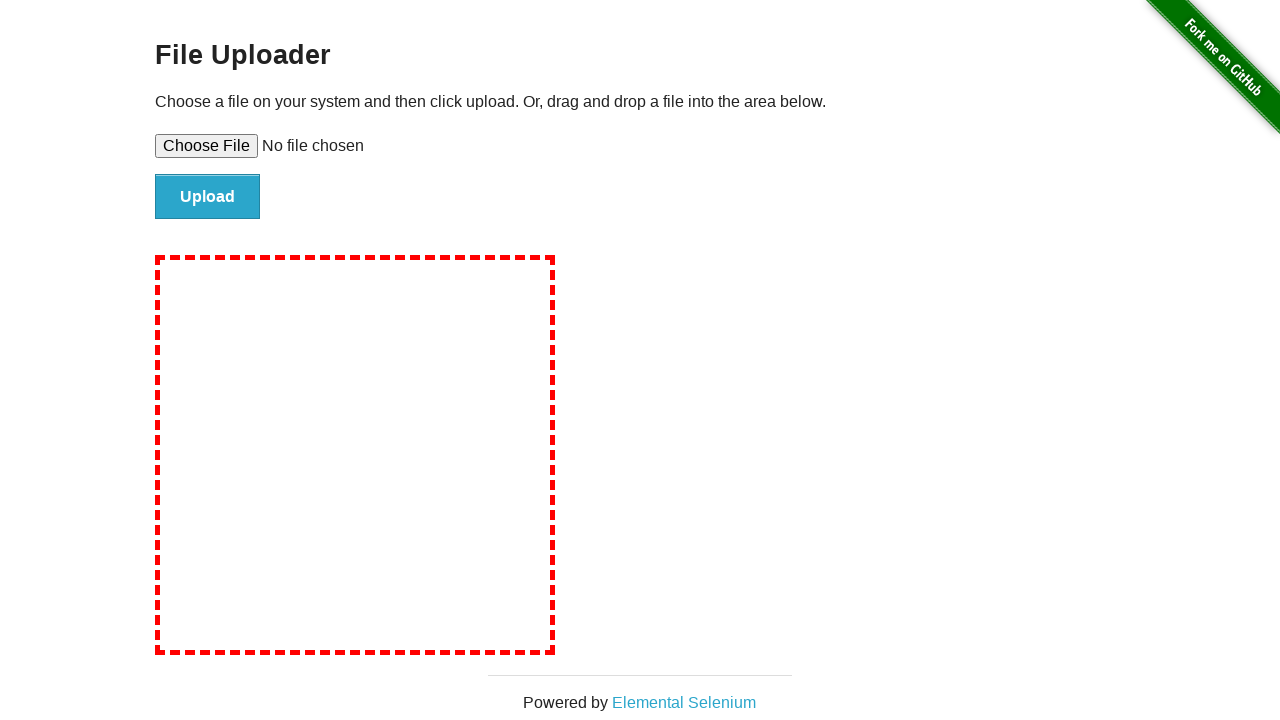

Clicked on the drag-drop upload area to initiate file upload at (355, 455) on #drag-drop-upload
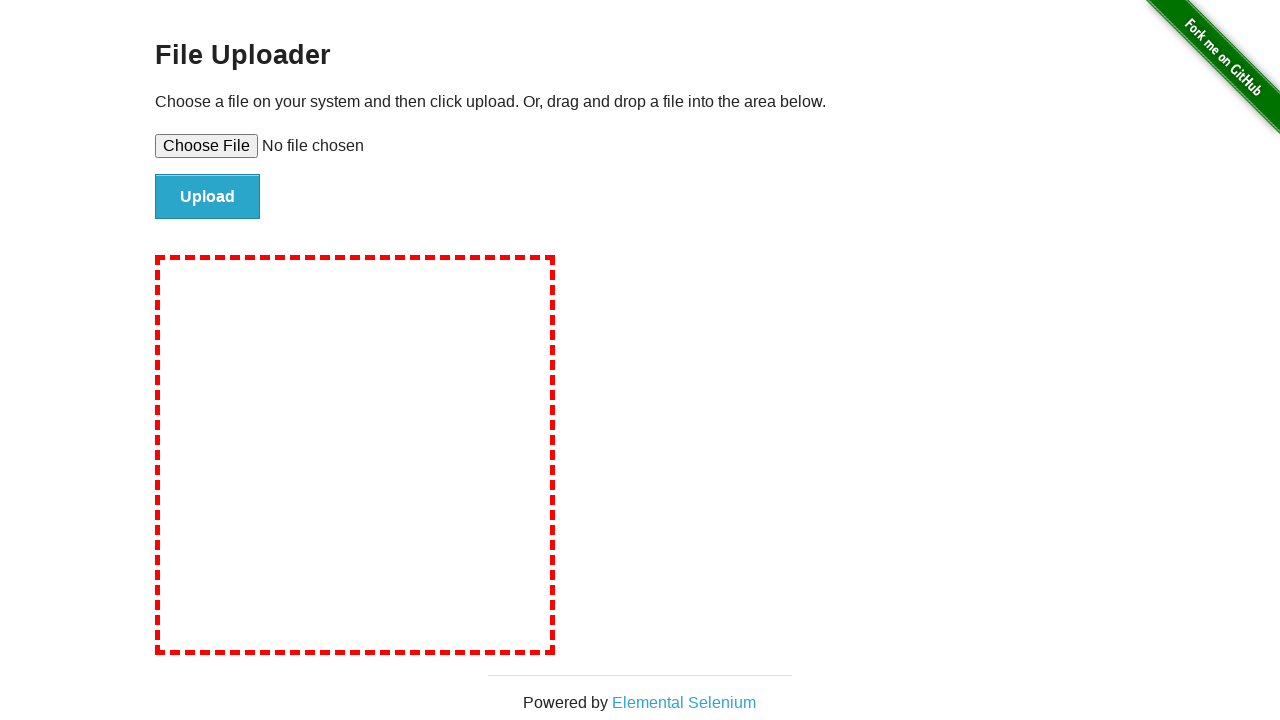

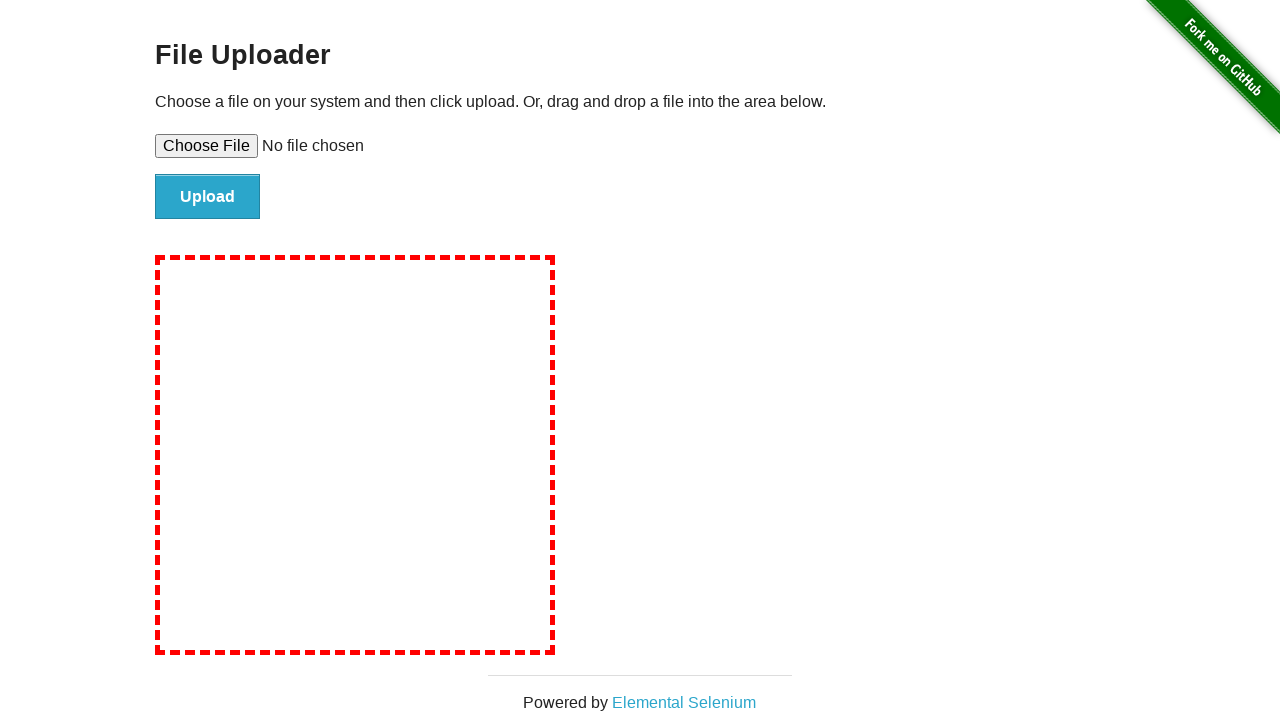